Tests JavaScript confirmation alert handling by clicking a button to trigger the alert, accepting it, and verifying the result text on the page.

Starting URL: http://the-internet.herokuapp.com/javascript_alerts

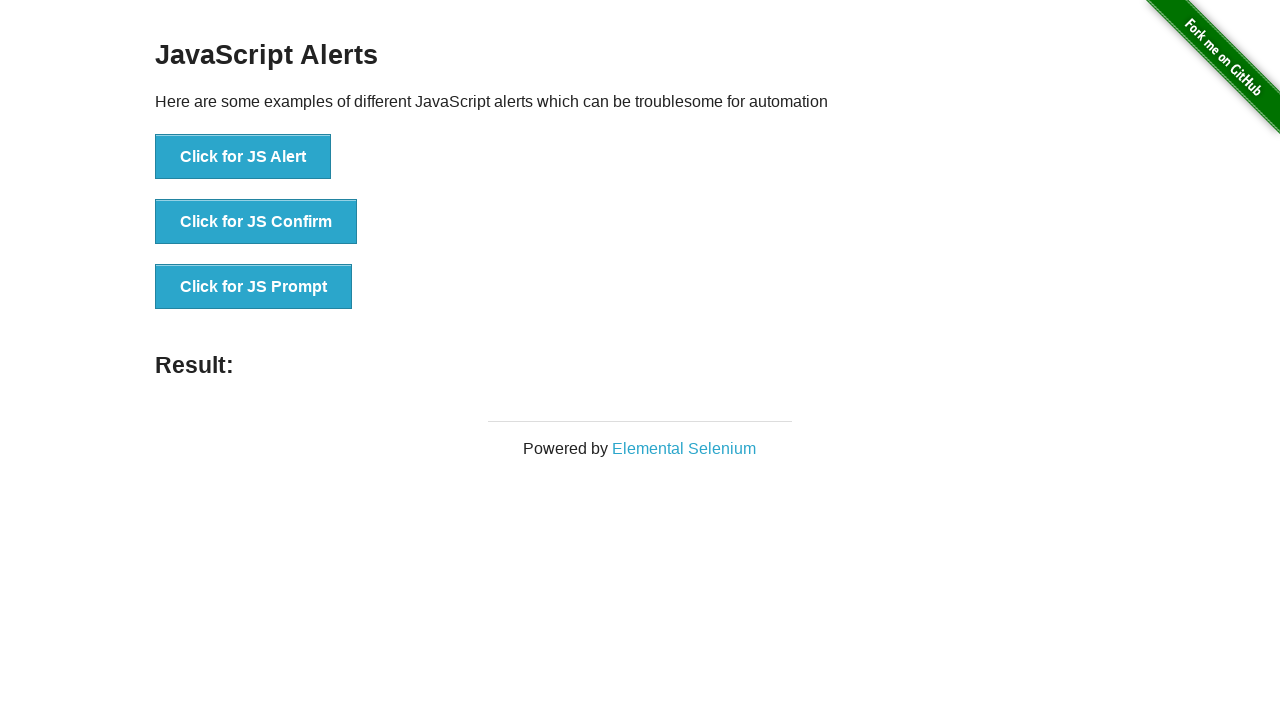

Set up dialog handler to accept confirmation alerts
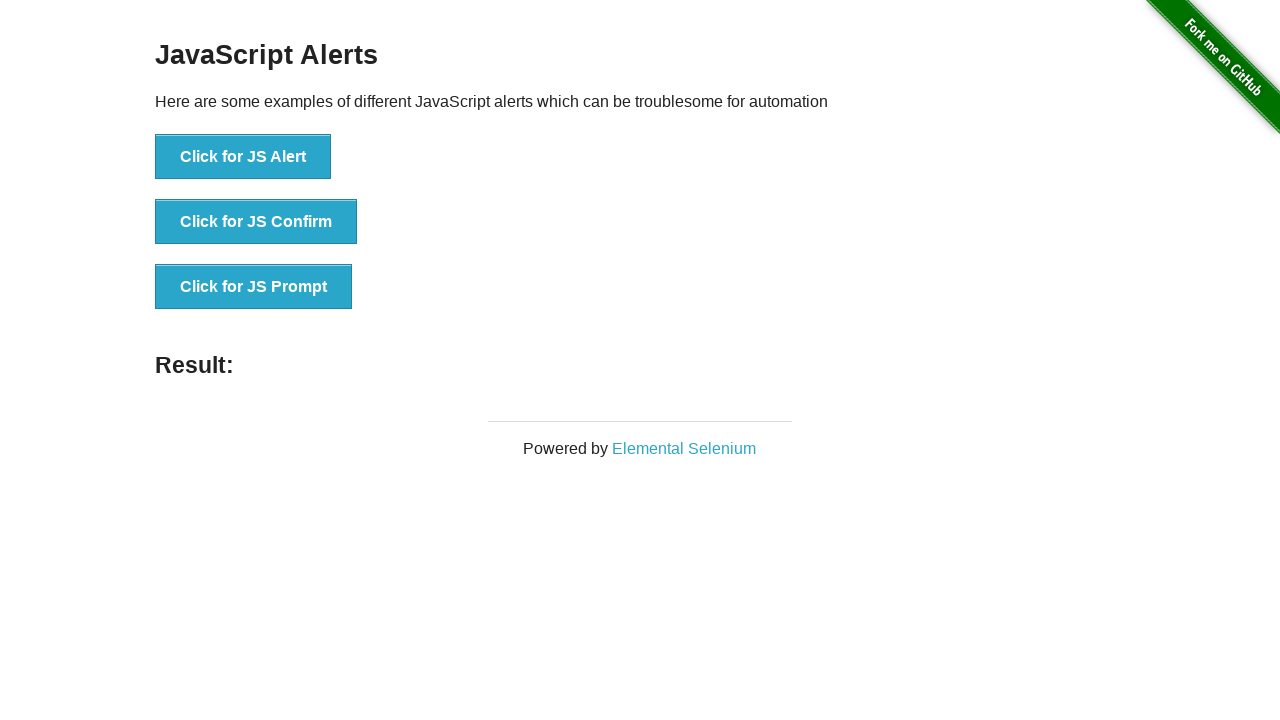

Clicked button to trigger JavaScript confirmation alert at (256, 222) on .example li:nth-child(2) button
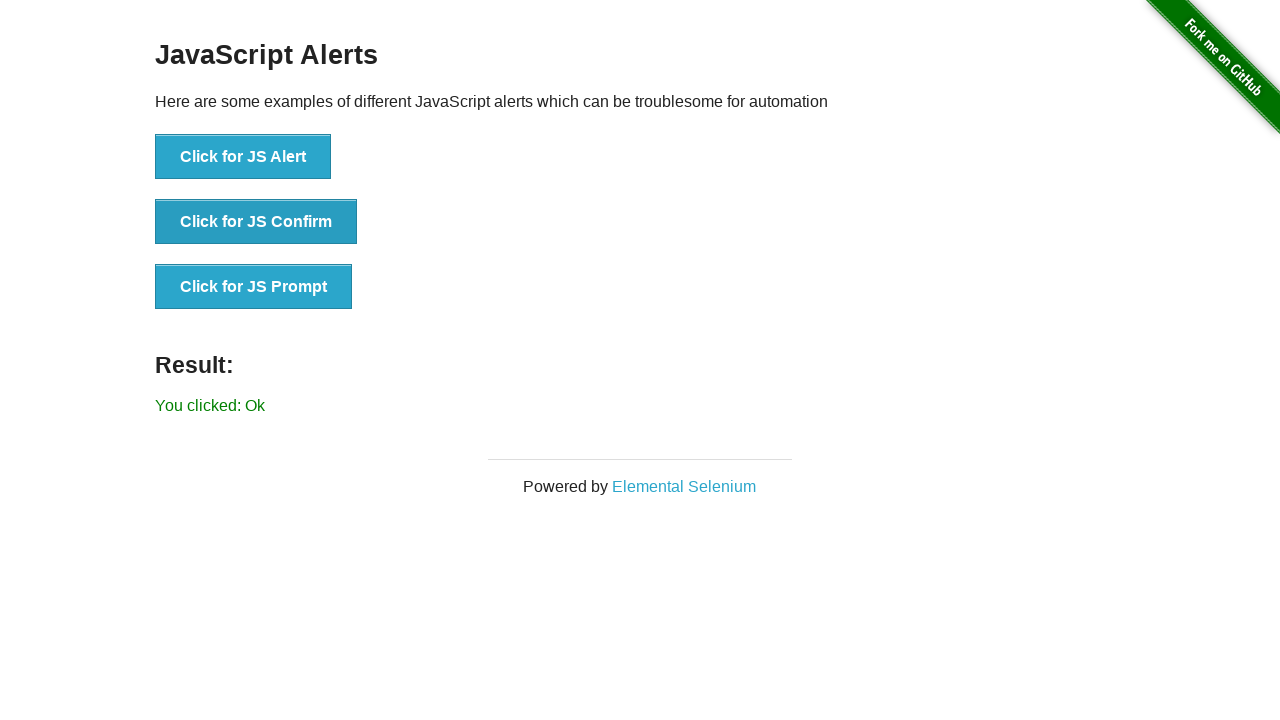

Result text element appeared on page
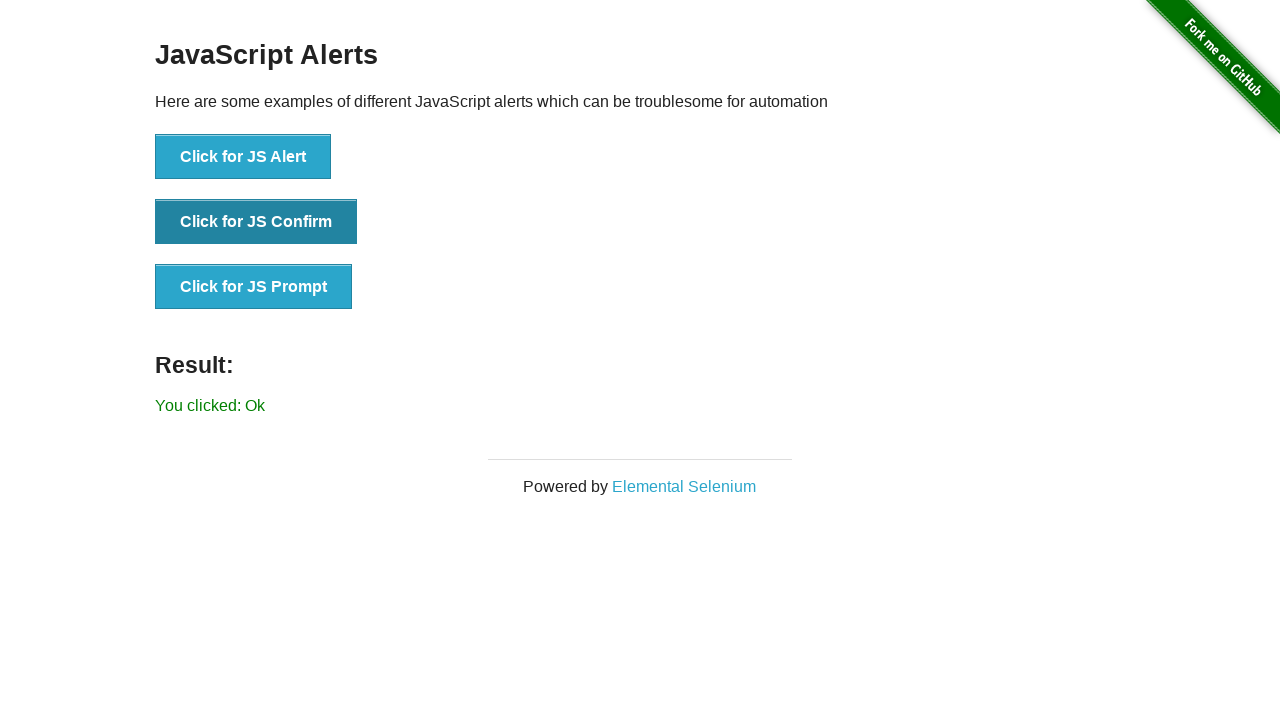

Retrieved result text from page
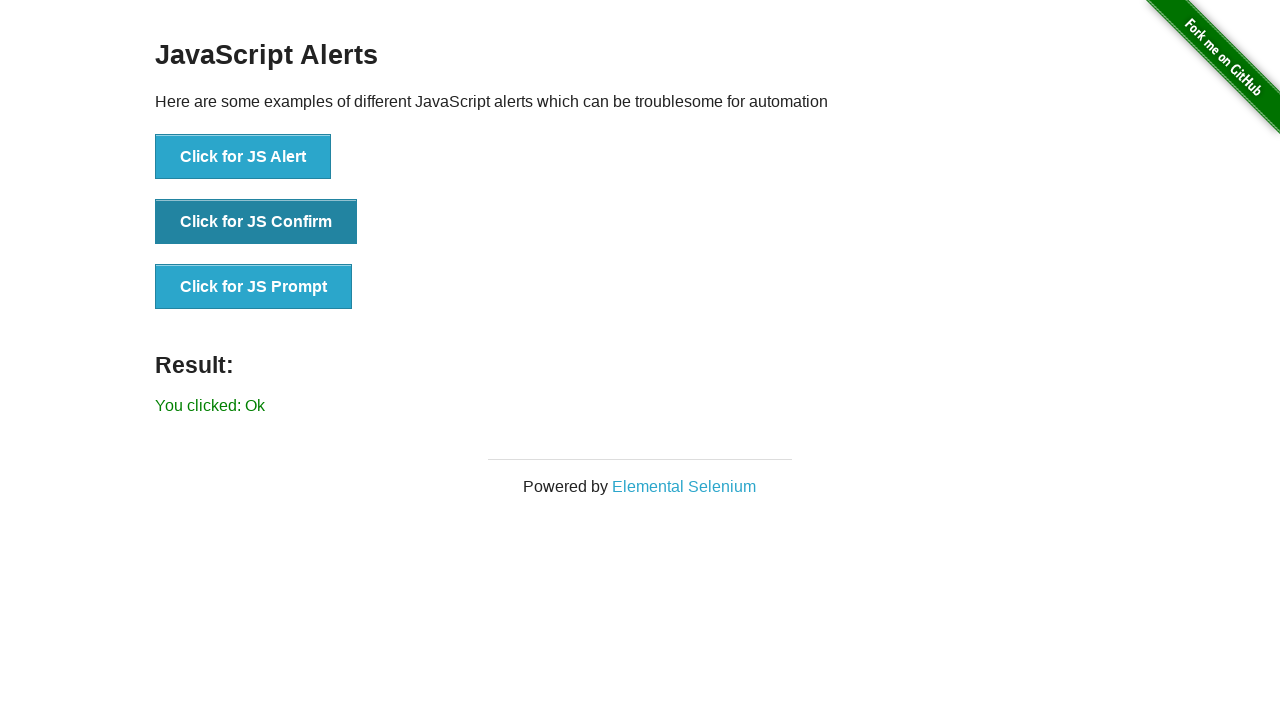

Verified result text is 'You clicked: Ok'
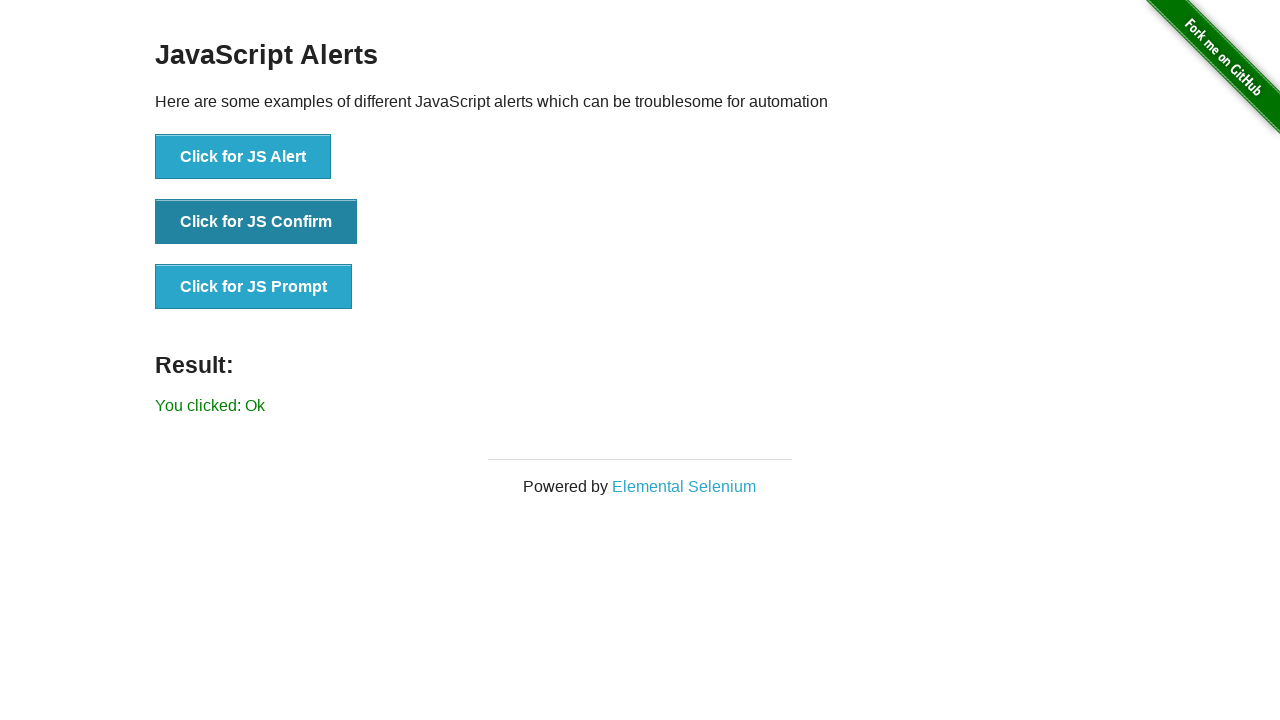

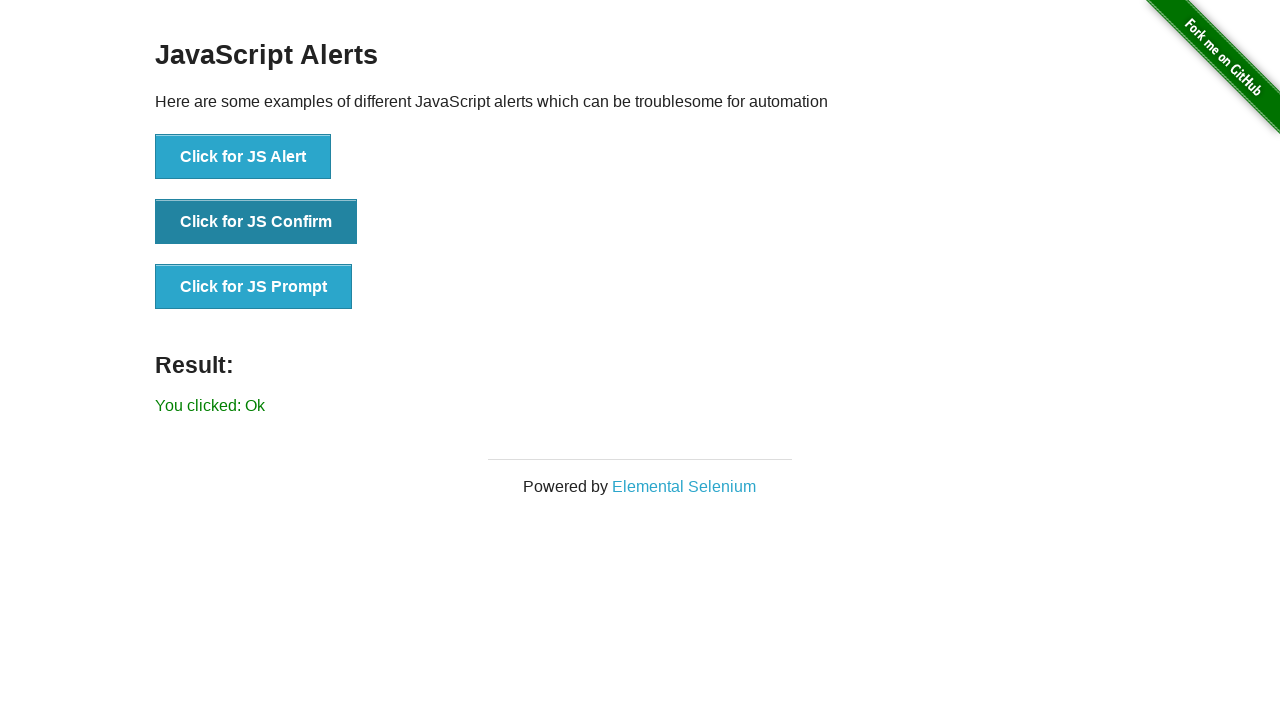